Tests injecting jQuery and jQuery Growl library into a page via JavaScript execution, then displays a growl notification message on the page.

Starting URL: http://the-internet.herokuapp.com

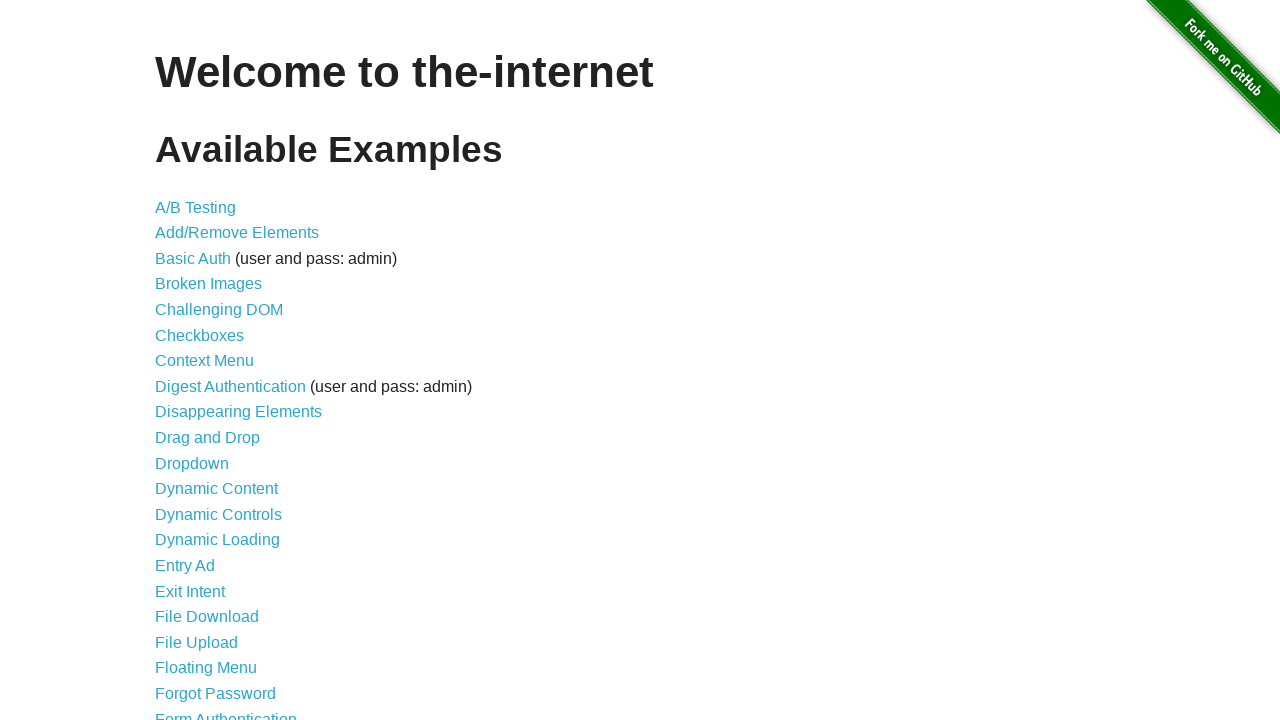

Injected jQuery library into page if not already present
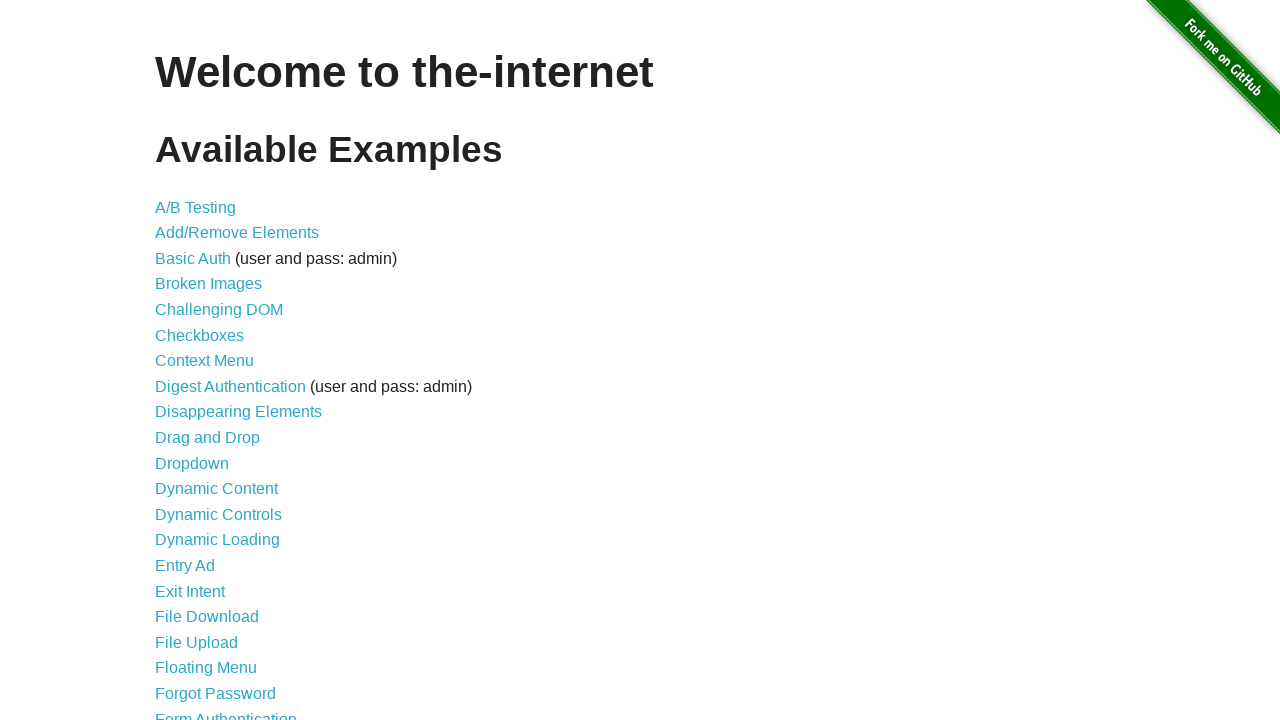

Confirmed jQuery successfully loaded
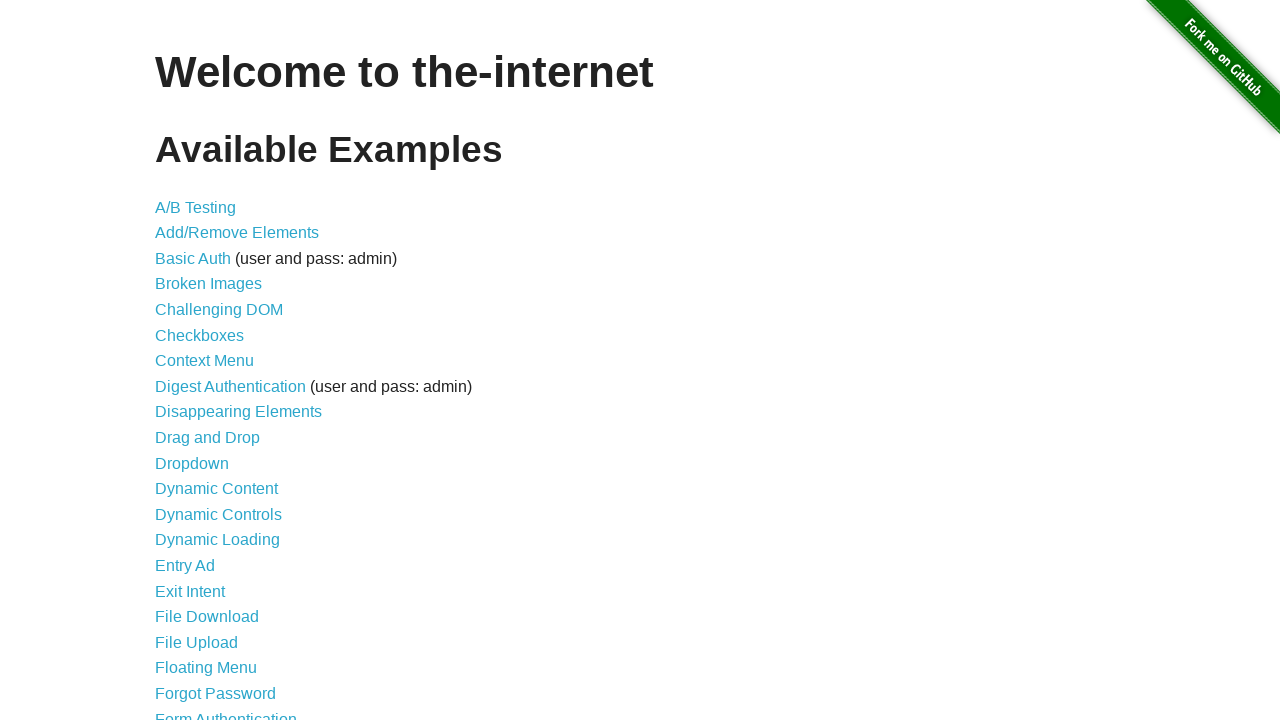

Injected jQuery Growl library script into page
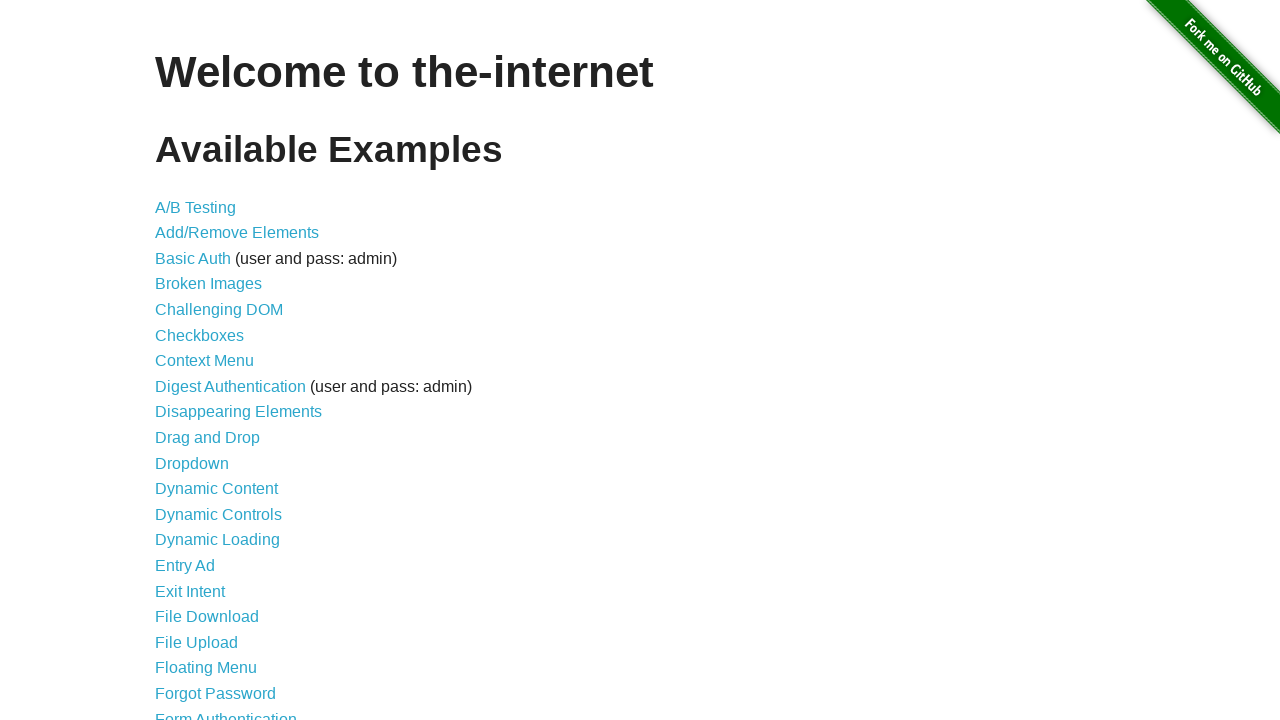

Waited for jQuery Growl library to fully load
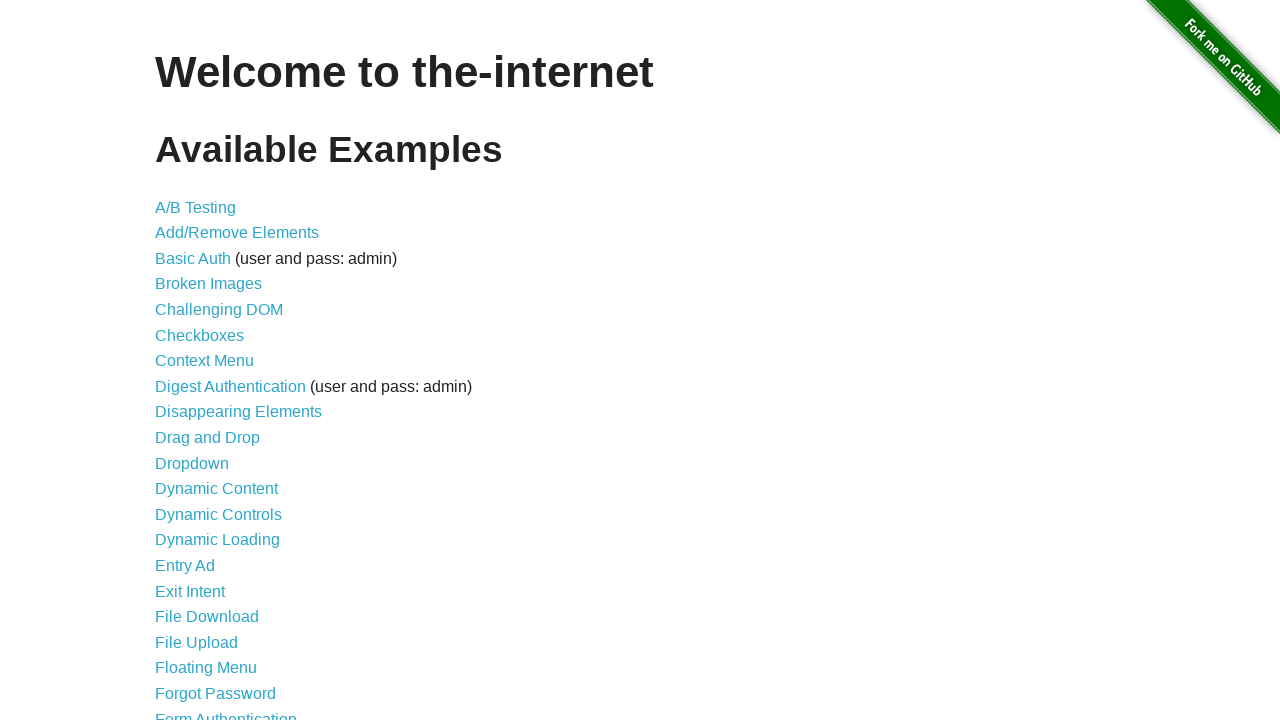

Injected jQuery Growl CSS stylesheet into page
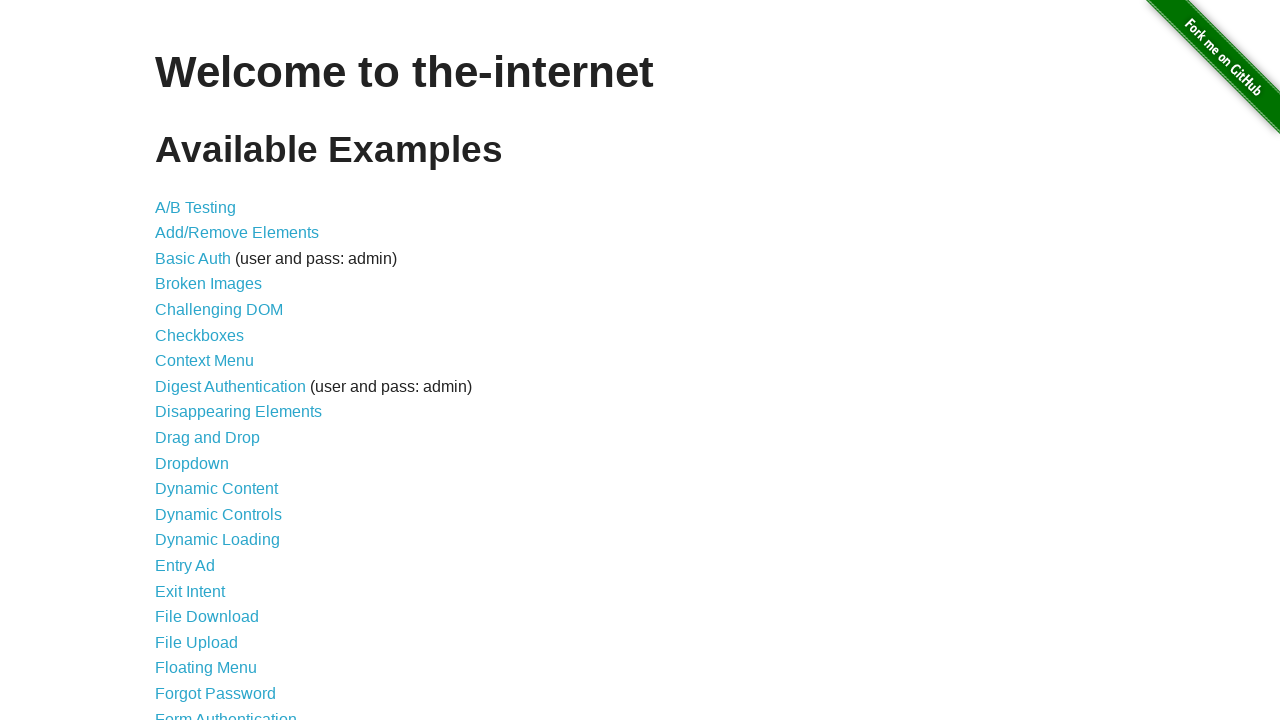

Waited for jQuery Growl styles to apply
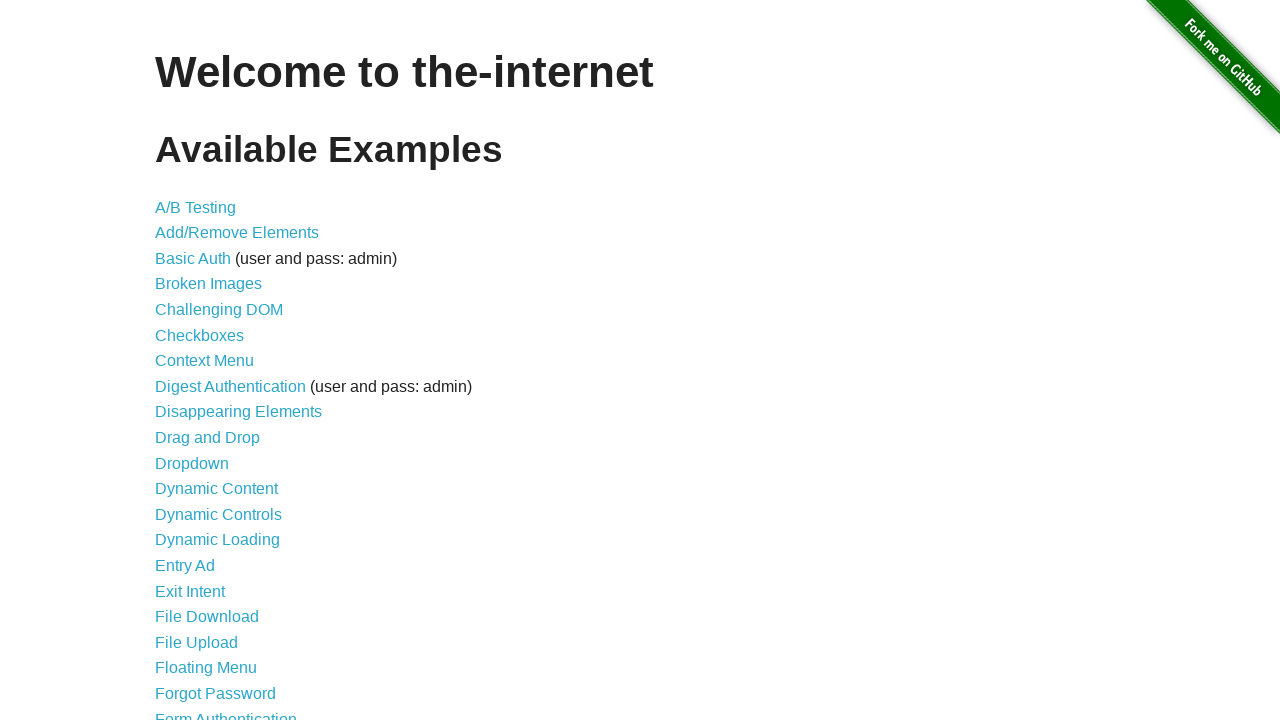

Displayed growl notification with title 'GET' and message '/'
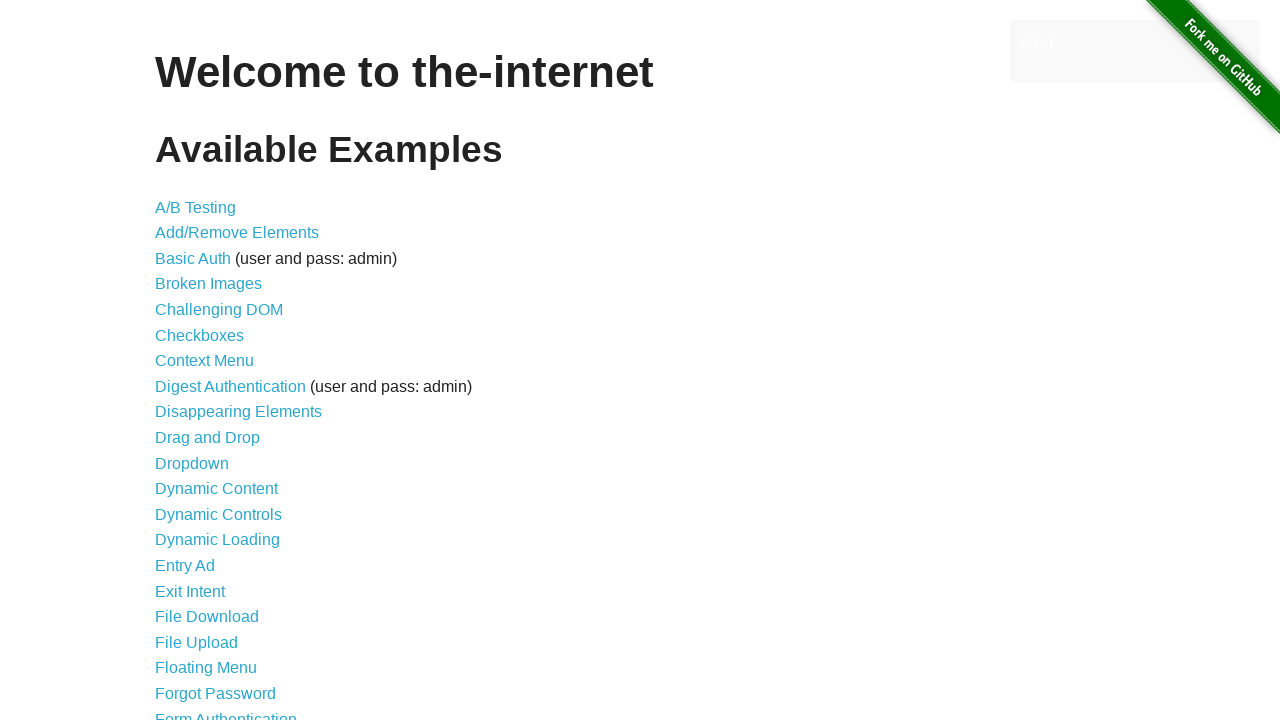

Waited for notification to be visible on page
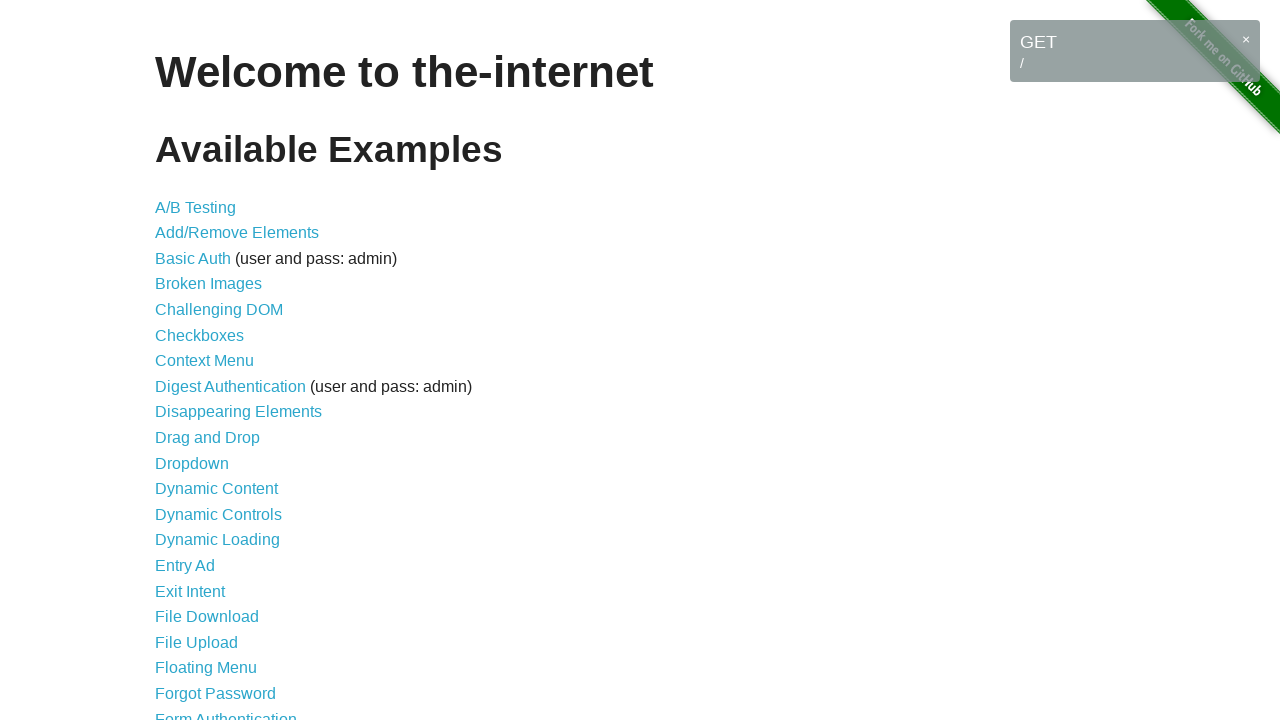

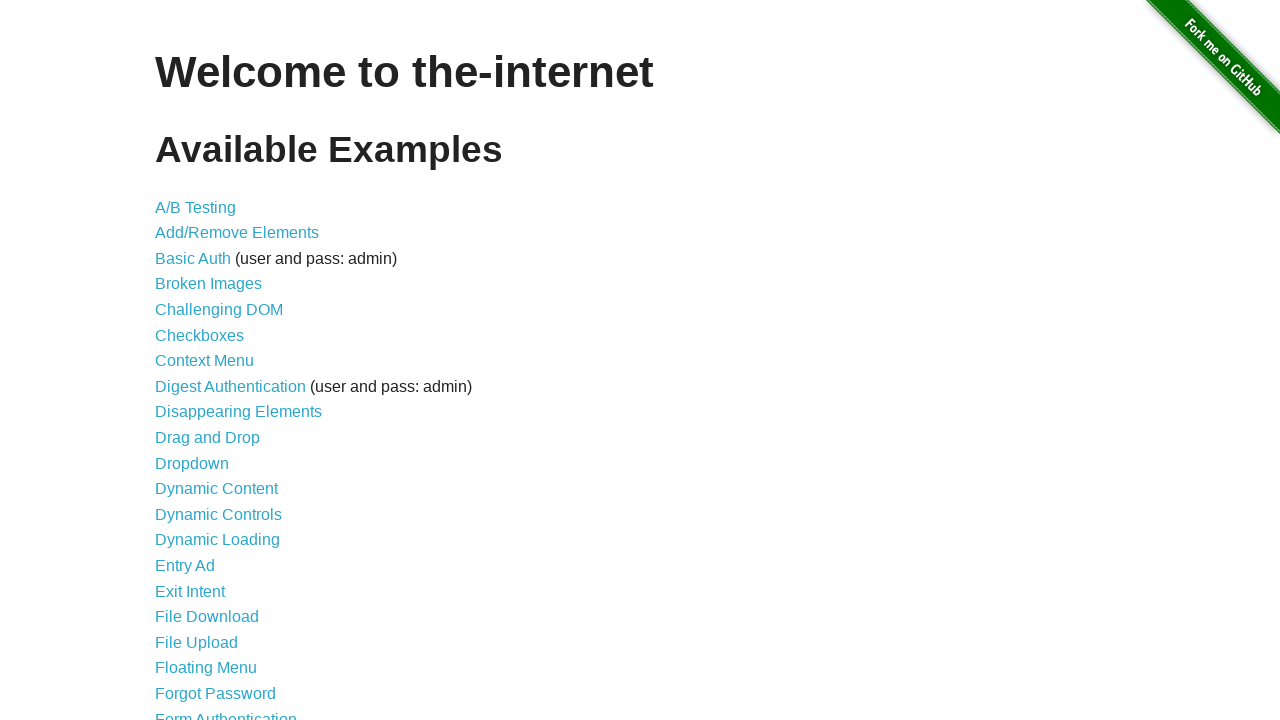